Tests password validation by entering passwords with less than 6 characters

Starting URL: https://alada.vn/tai-khoan/dang-ky.html

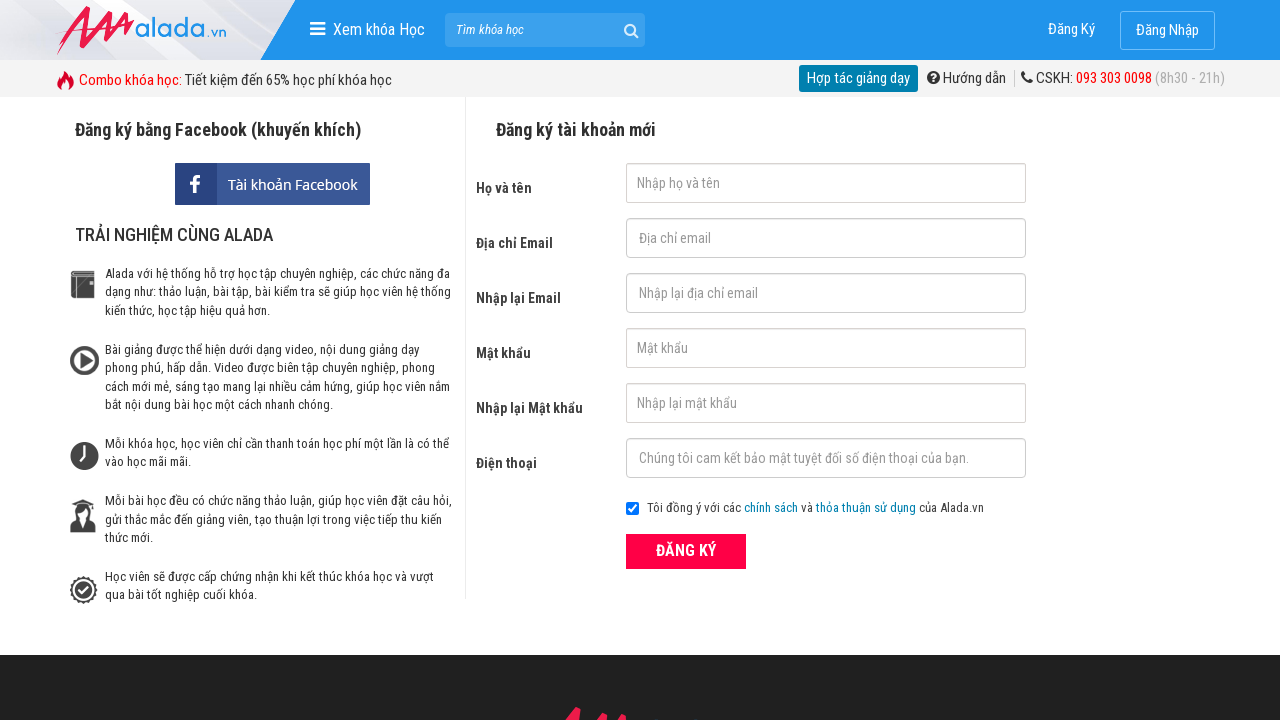

Cleared email field on input#txtEmail
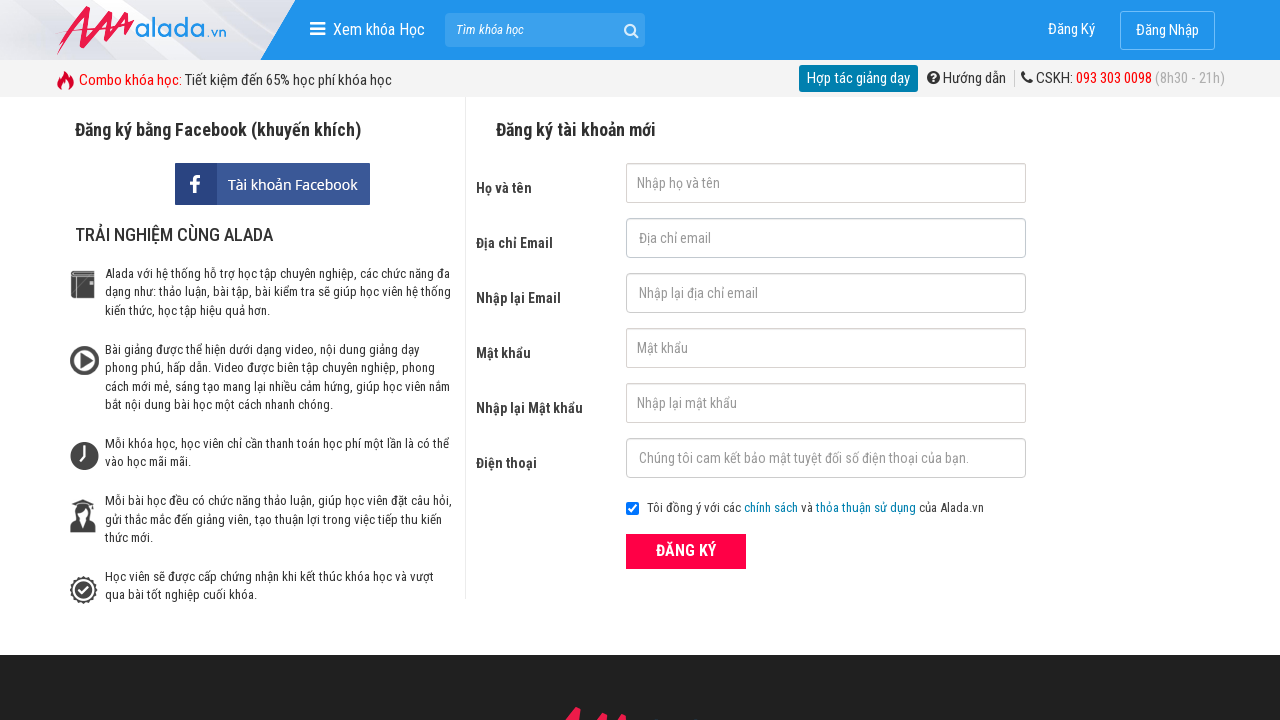

Cleared confirm email field on input#txtCEmail
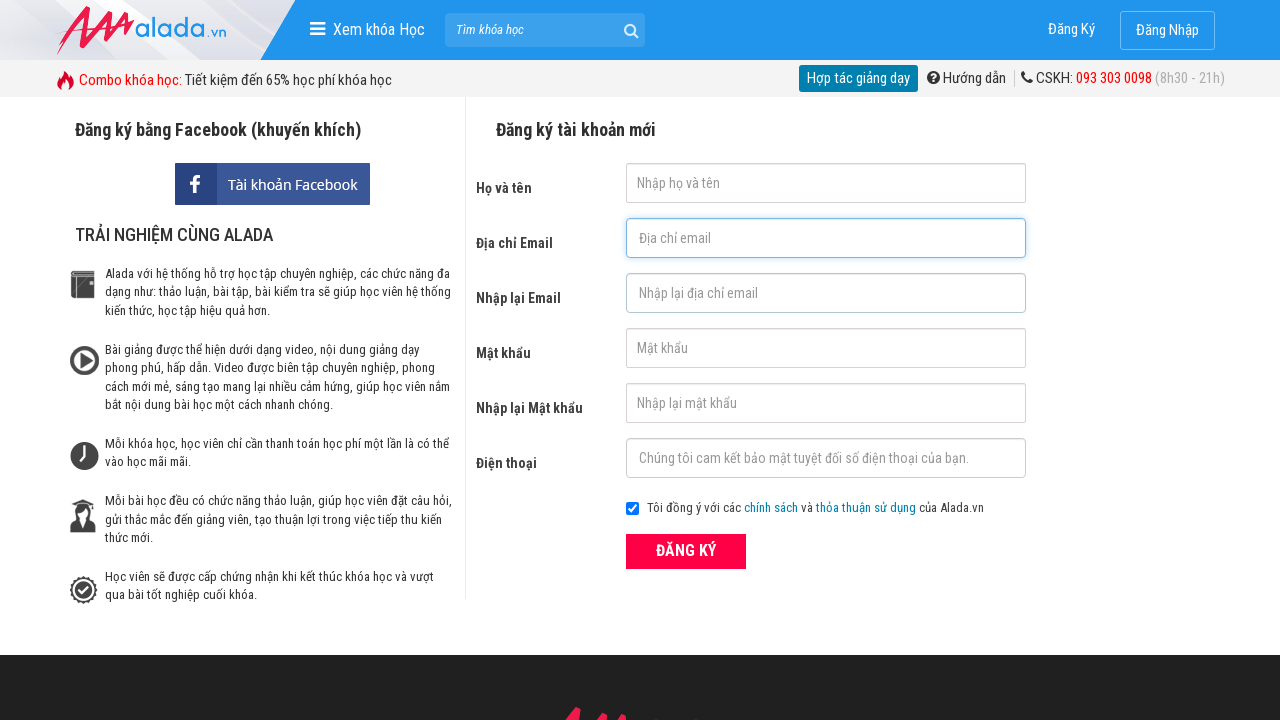

Filled password field with 4-character password '1234' on input#txtPassword
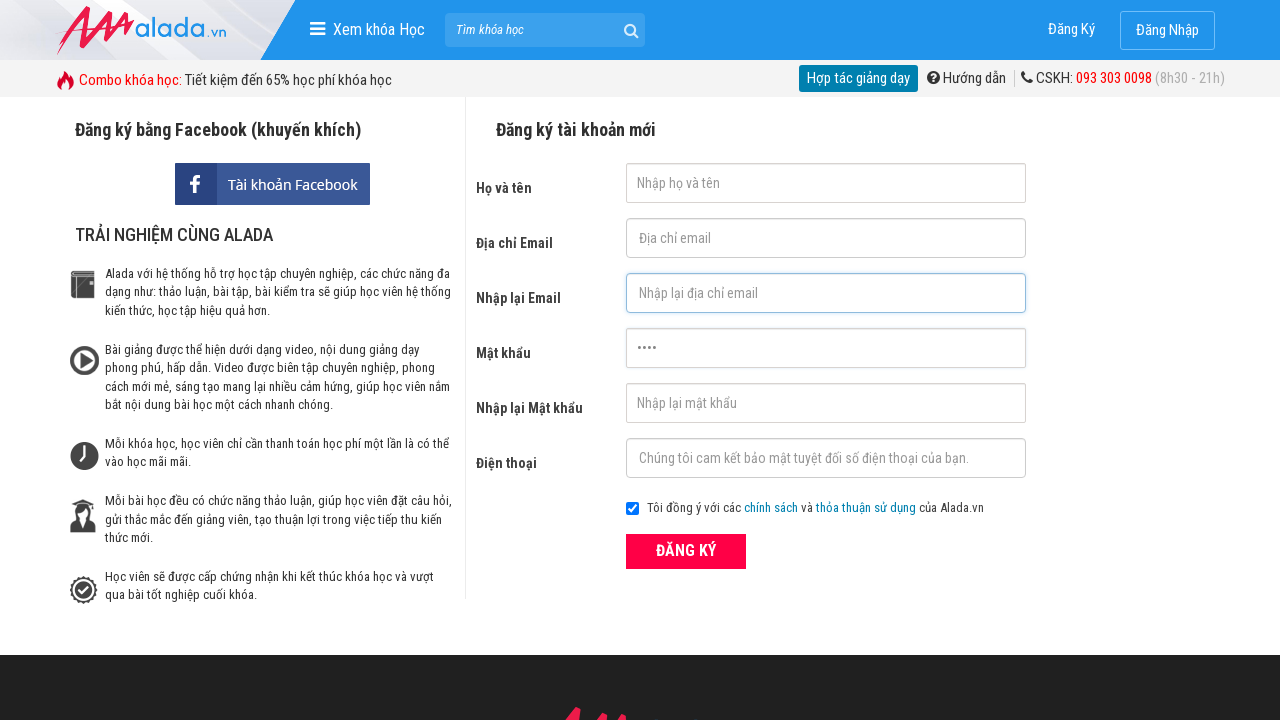

Filled confirm password field with 4-character password '1234' on input#txtCPassword
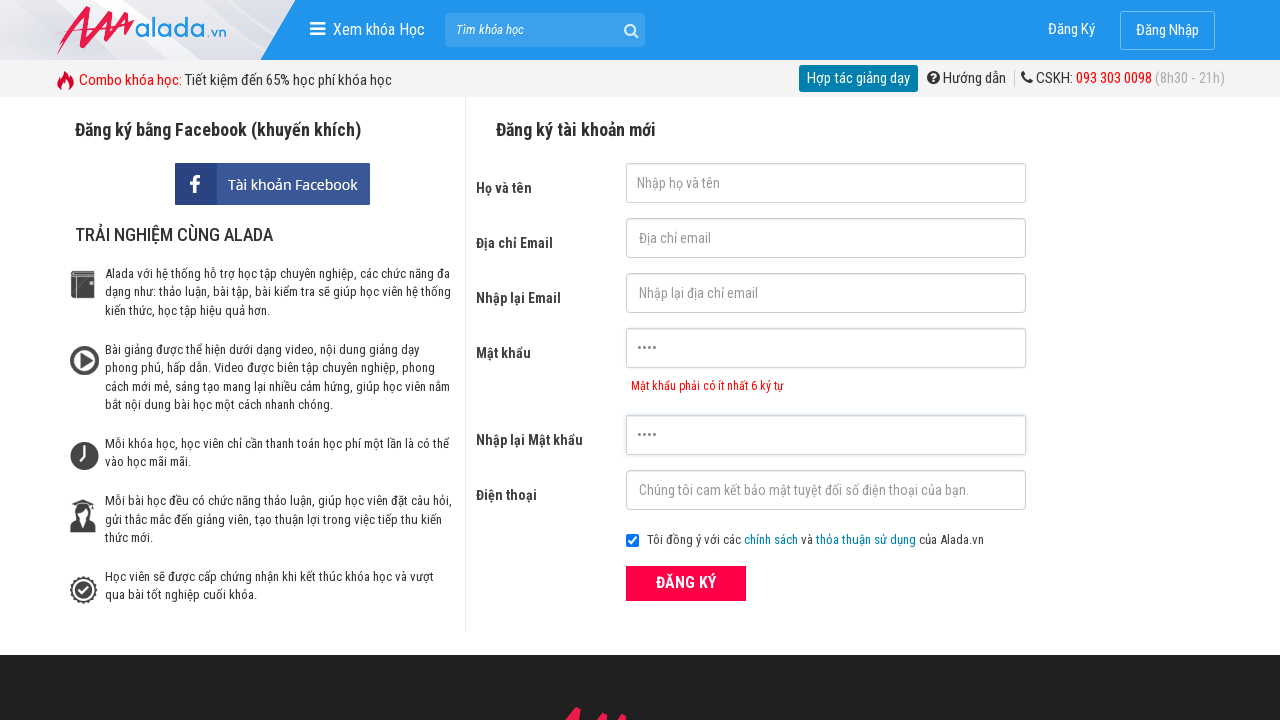

Clicked submit button to attempt registration at (686, 583) on button[type='submit']
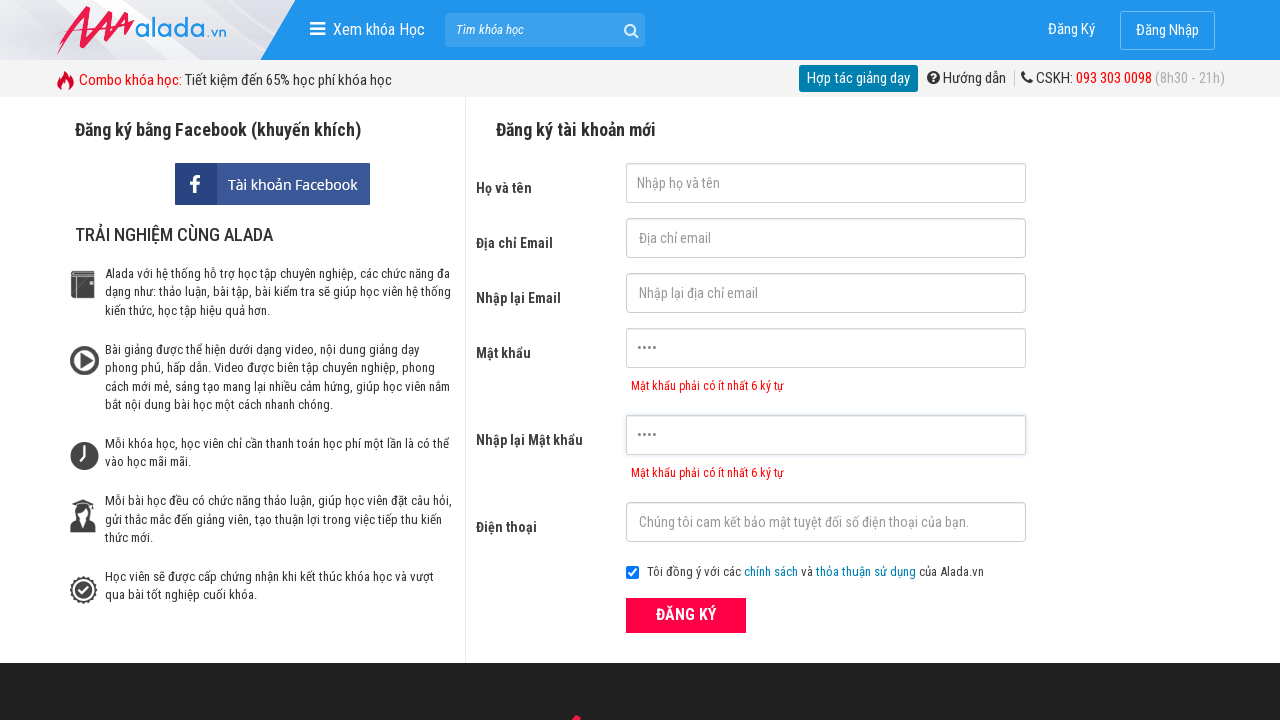

Password error message appeared for txtPassword field
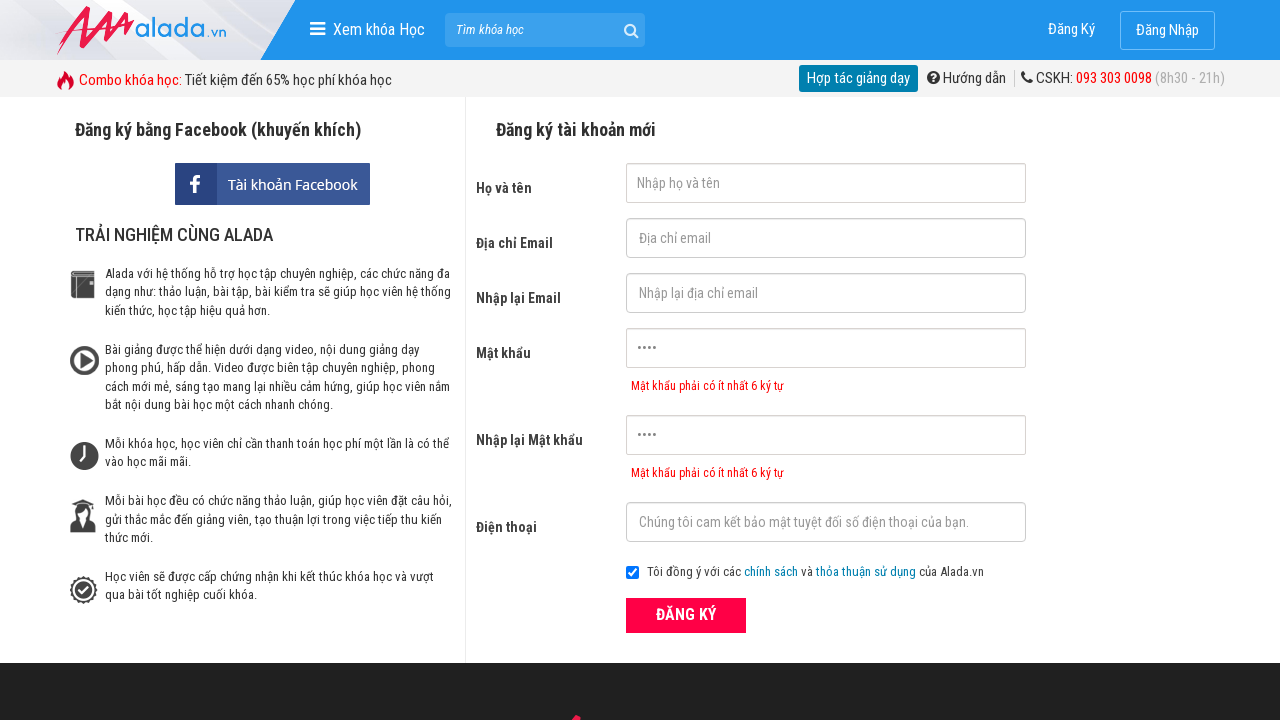

Password error message appeared for txtCPassword field
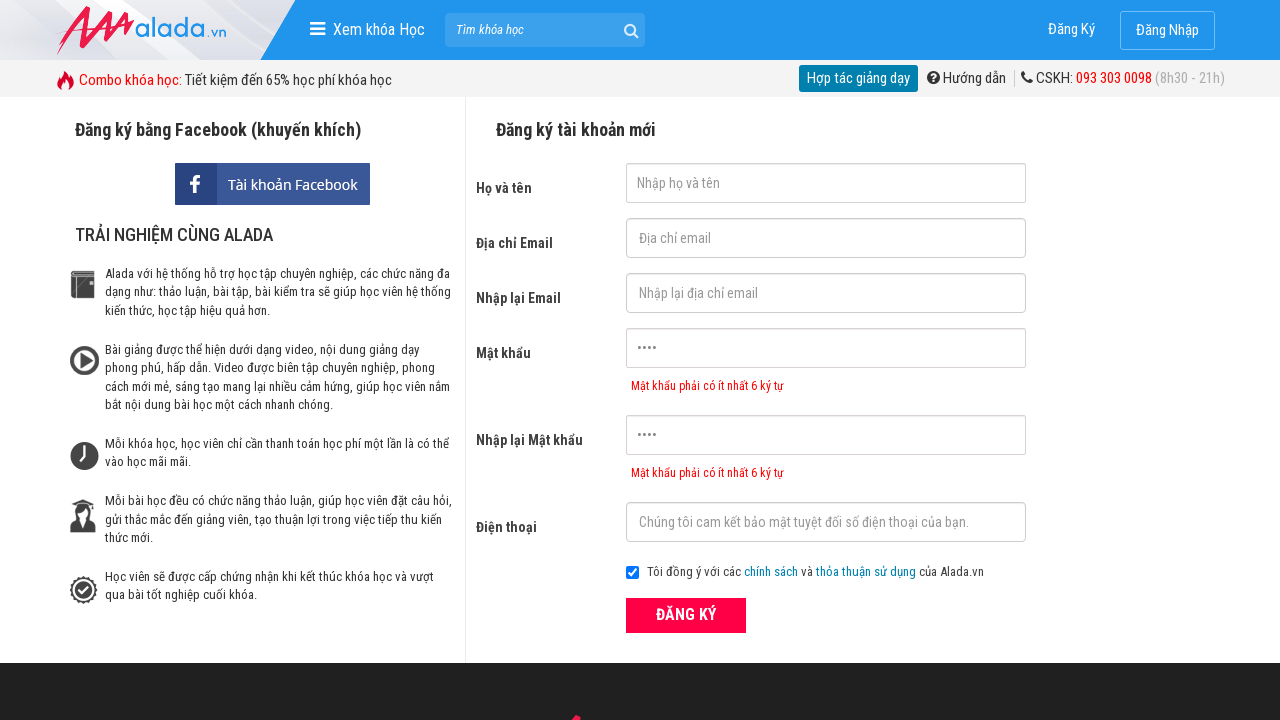

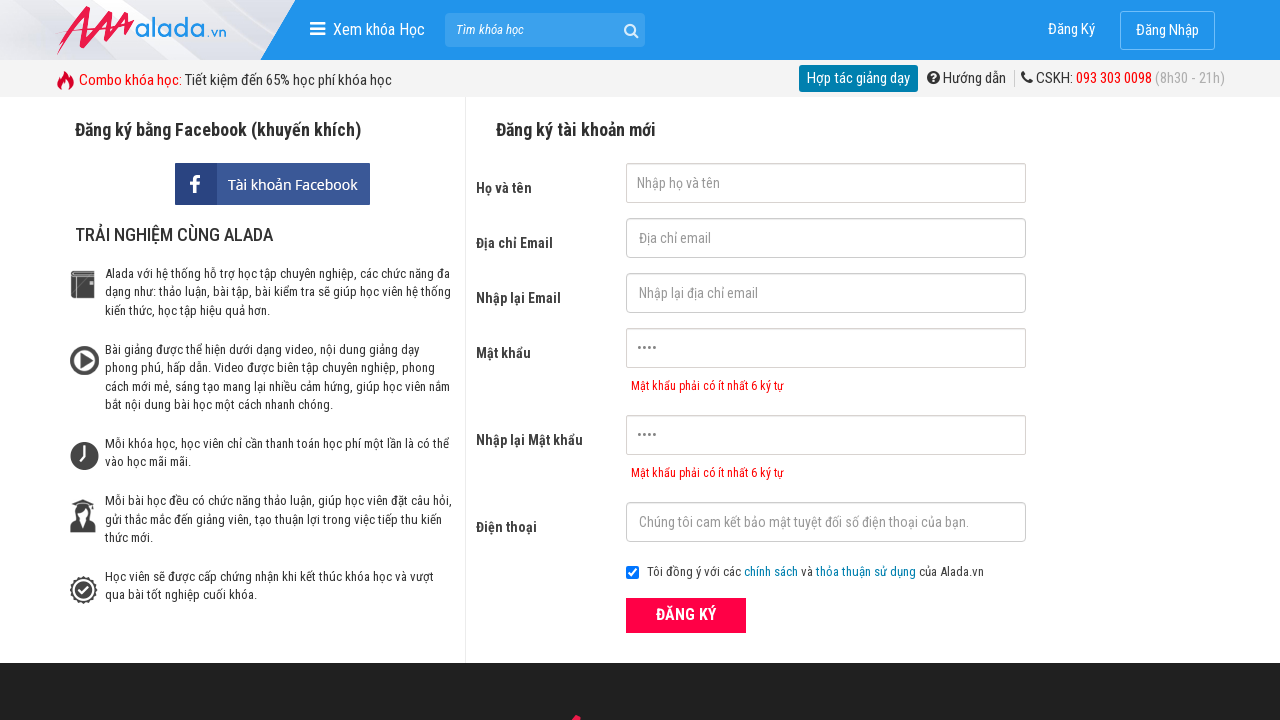